Tests jQuery UI custom dropdown by clicking on the number select menu button to open the dropdown options

Starting URL: http://jqueryui.com/resources/demos/selectmenu/default.html

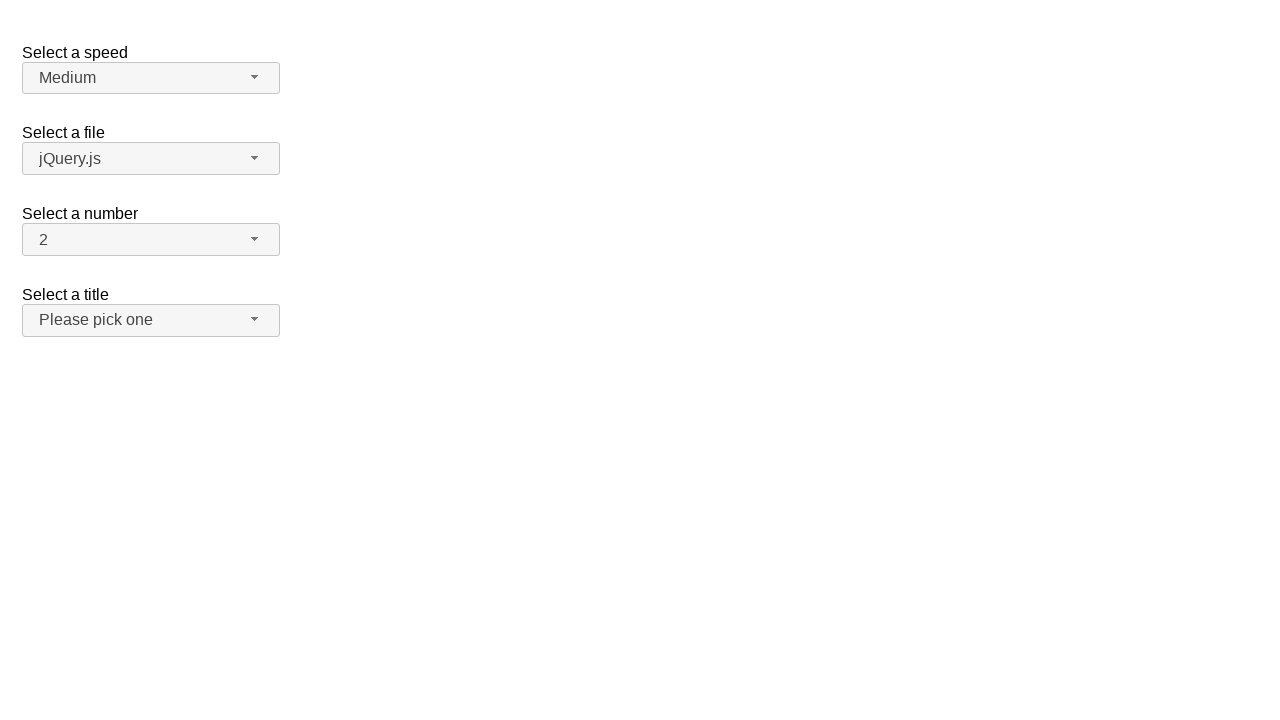

Clicked on the number select menu button to open dropdown at (151, 240) on span#number-button
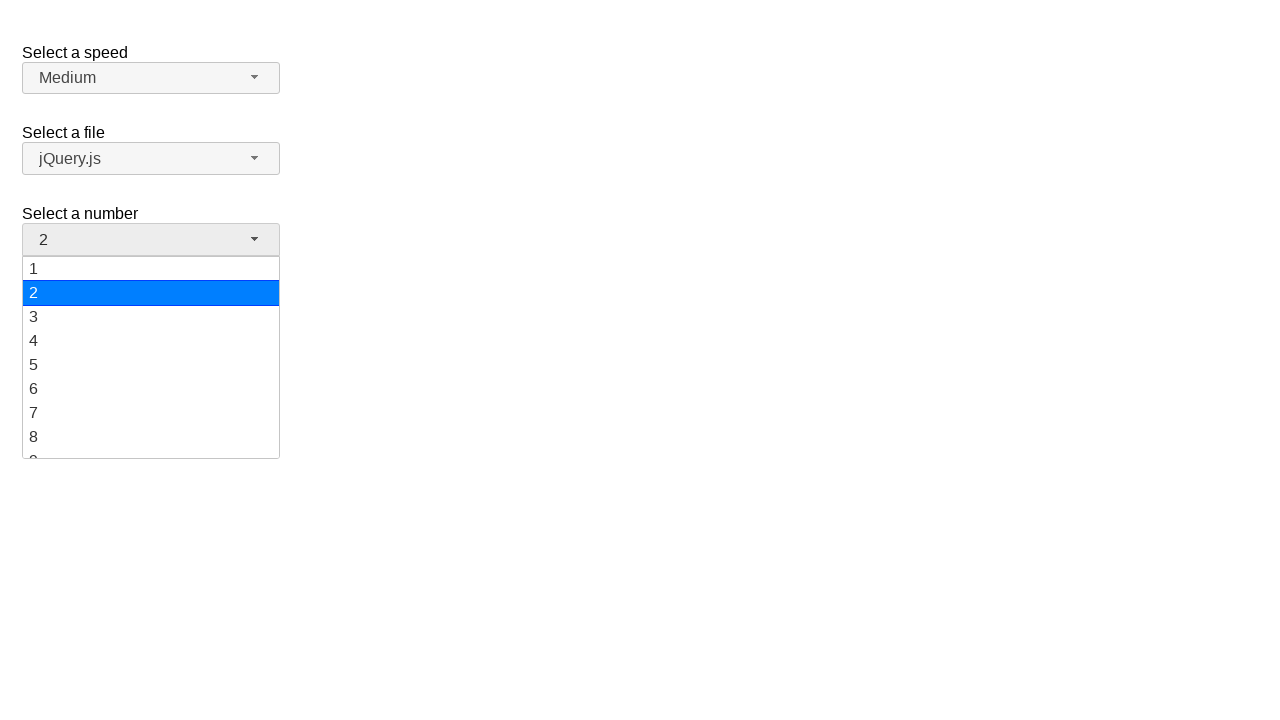

Waited for dropdown menu to open
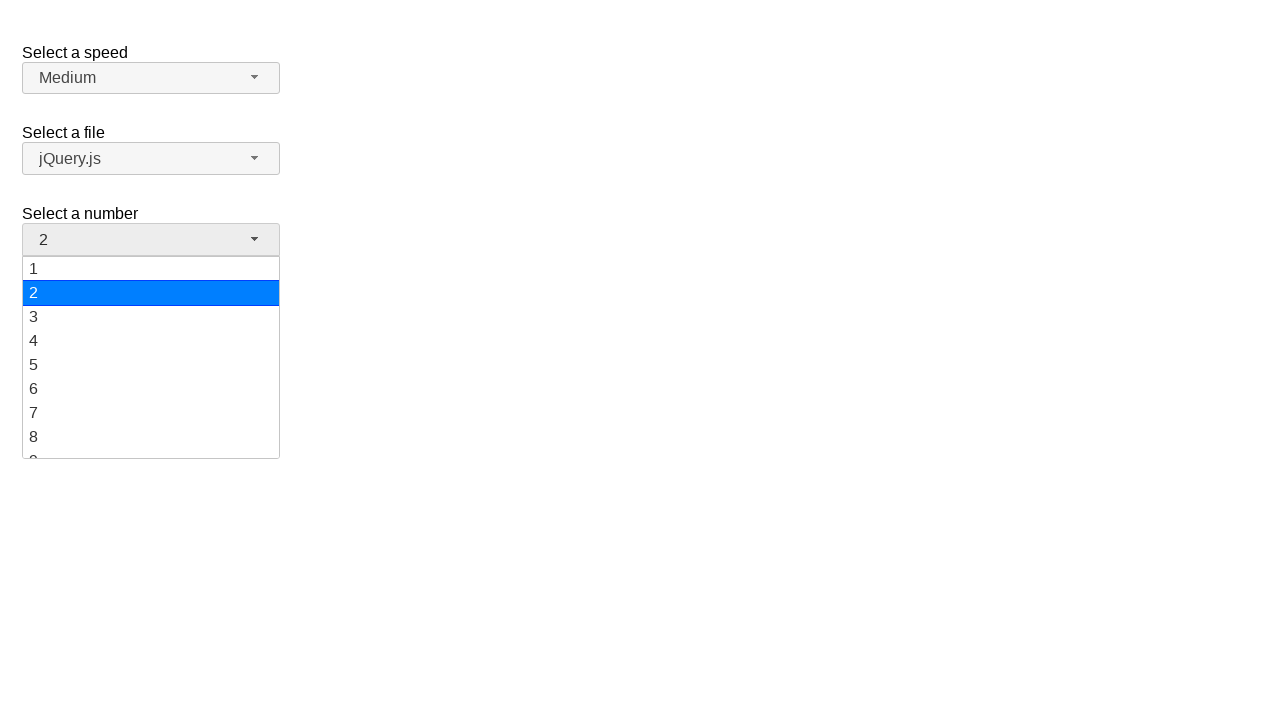

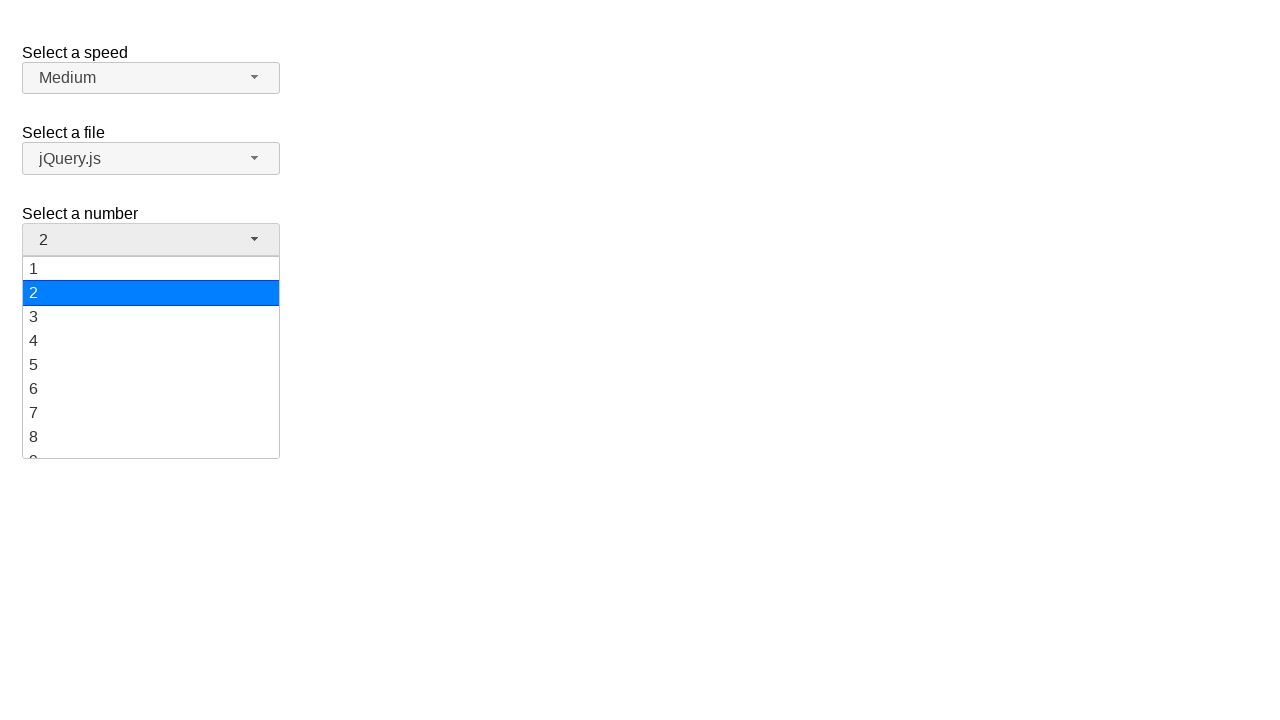